Tests dropdown functionality by selecting "Option 2" from the dropdown menu and verifying the selection is displayed correctly.

Starting URL: http://the-internet.herokuapp.com/dropdown

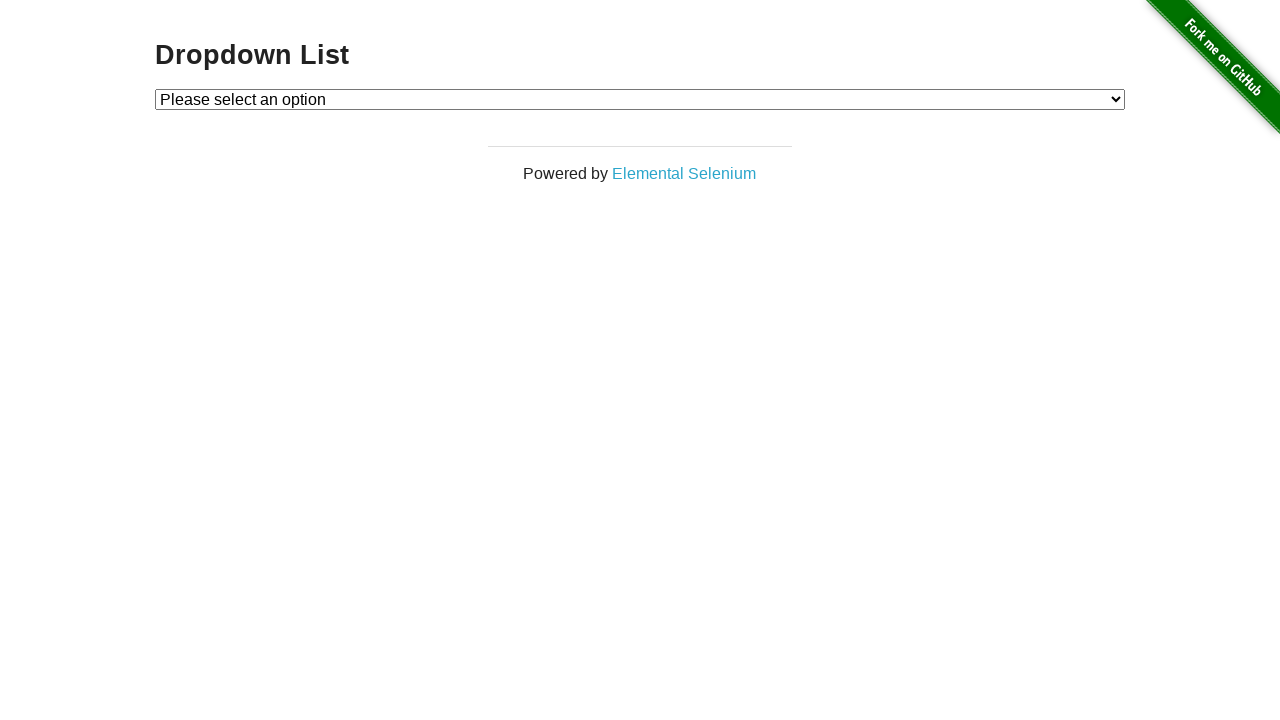

Selected 'Option 2' from the dropdown menu on #dropdown
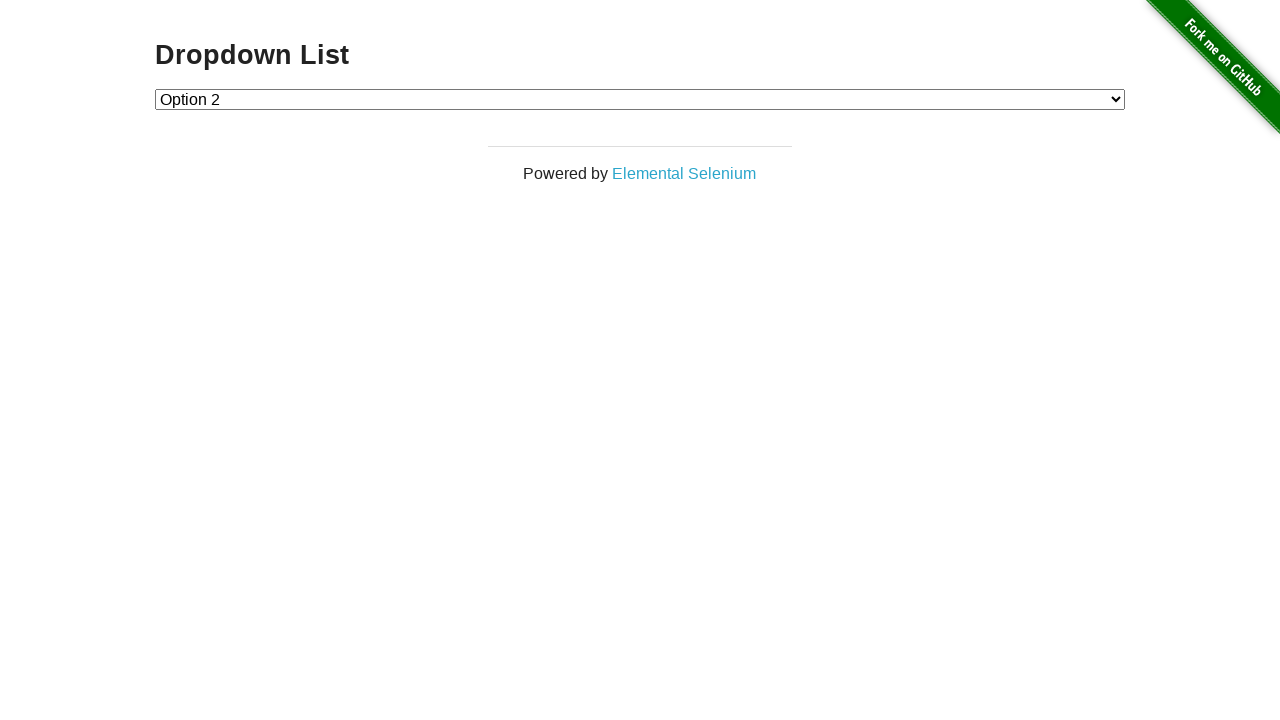

Verified that 'Option 2' is displayed as the selected option
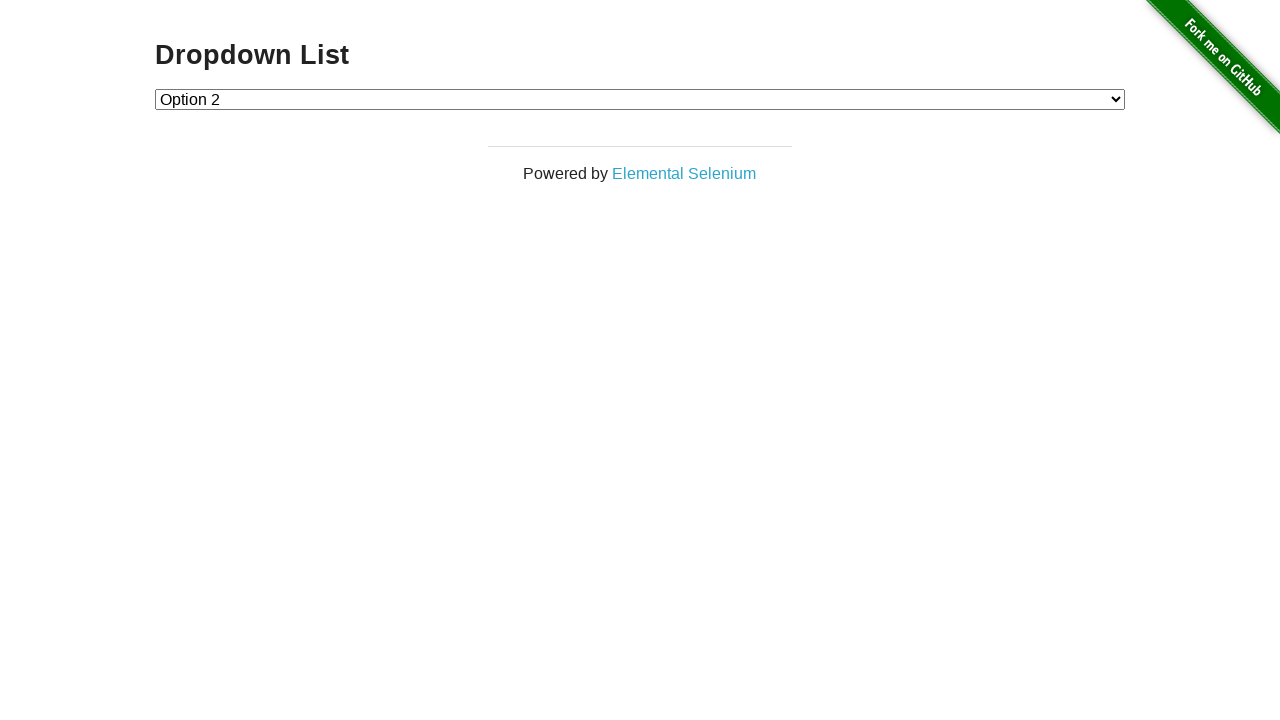

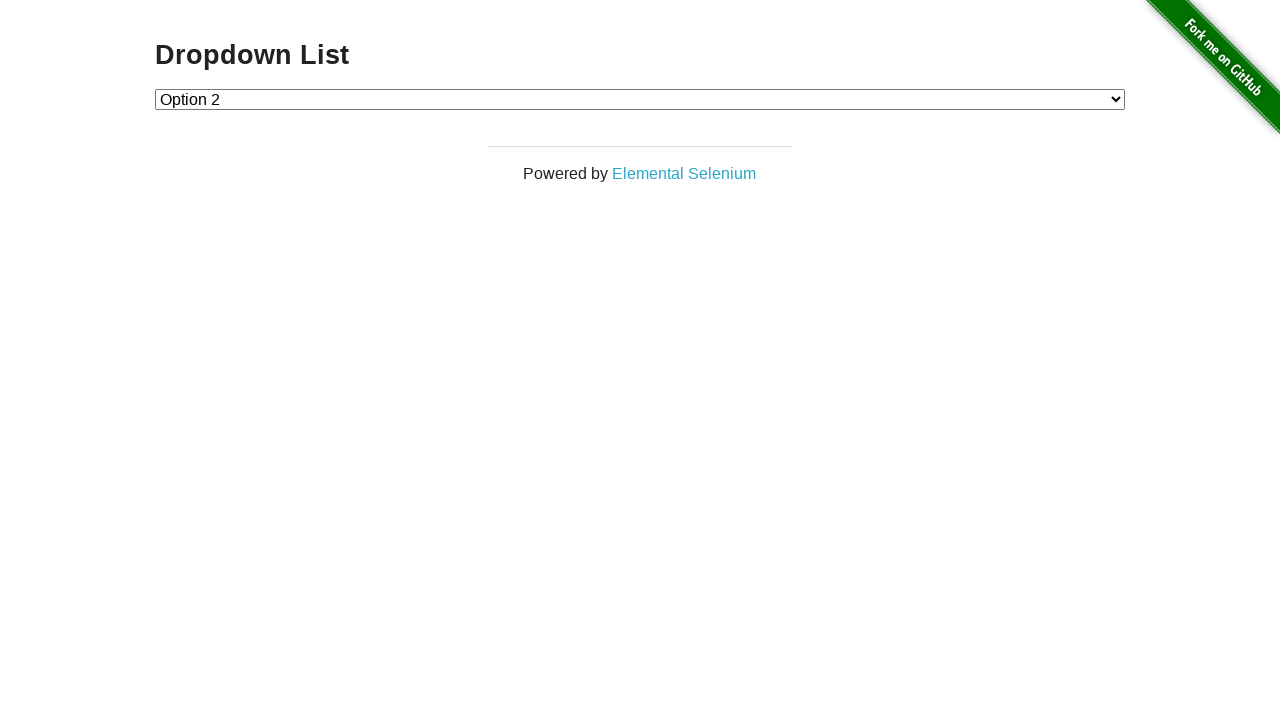